Navigates to Rahul Shetty Academy's Automation Practice page and verifies that a table with data is displayed by waiting for the table elements to load.

Starting URL: https://rahulshettyacademy.com/AutomationPractice/

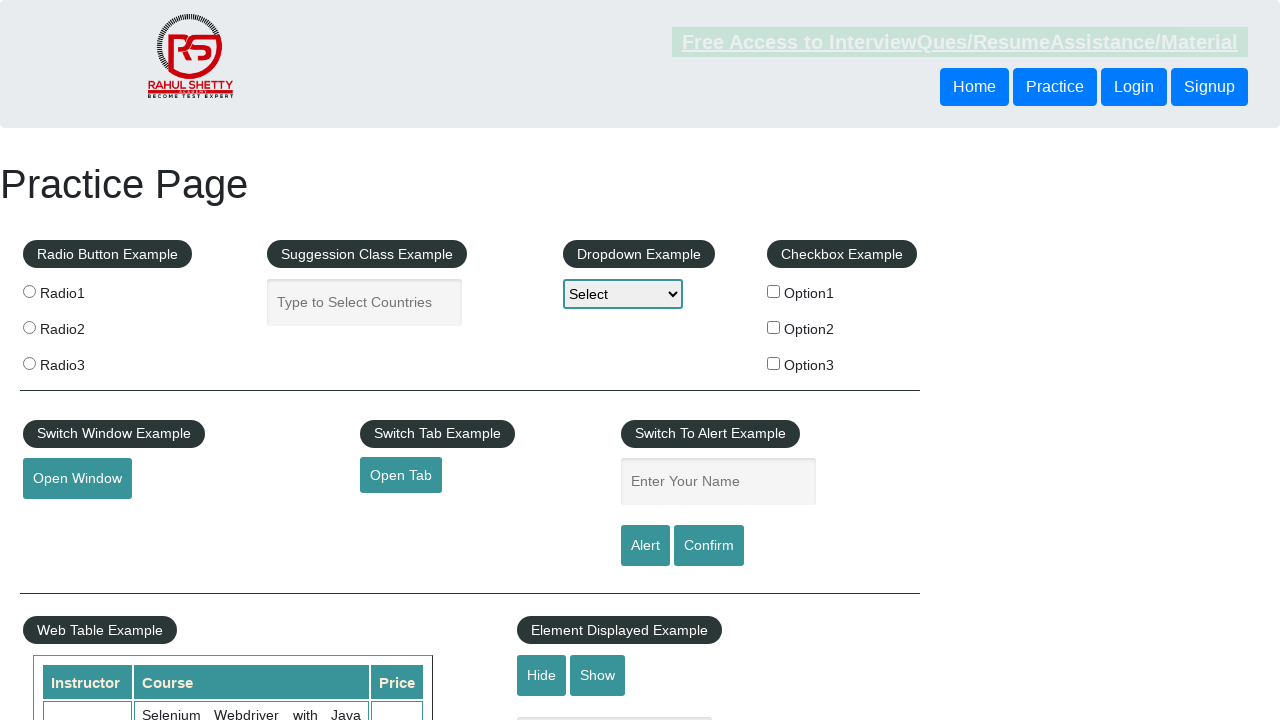

Waited for table with class 'table-display' to be visible
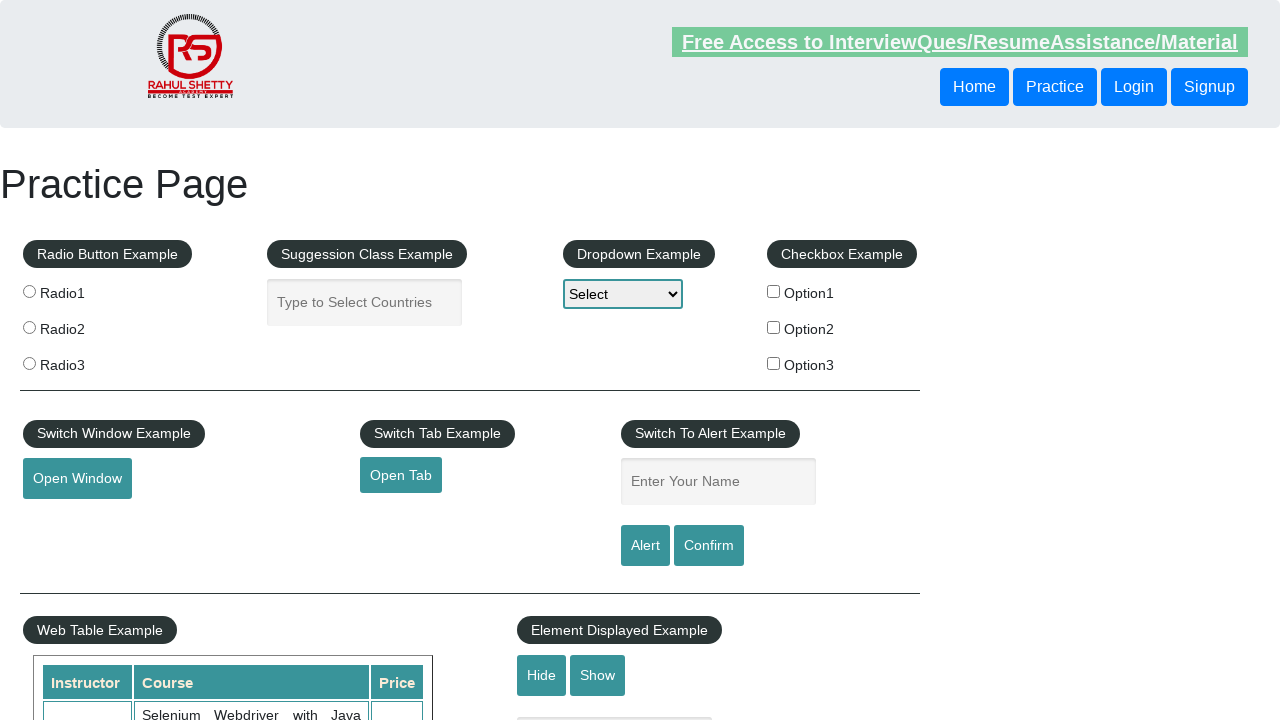

Waited for table data rows to load (second row onwards)
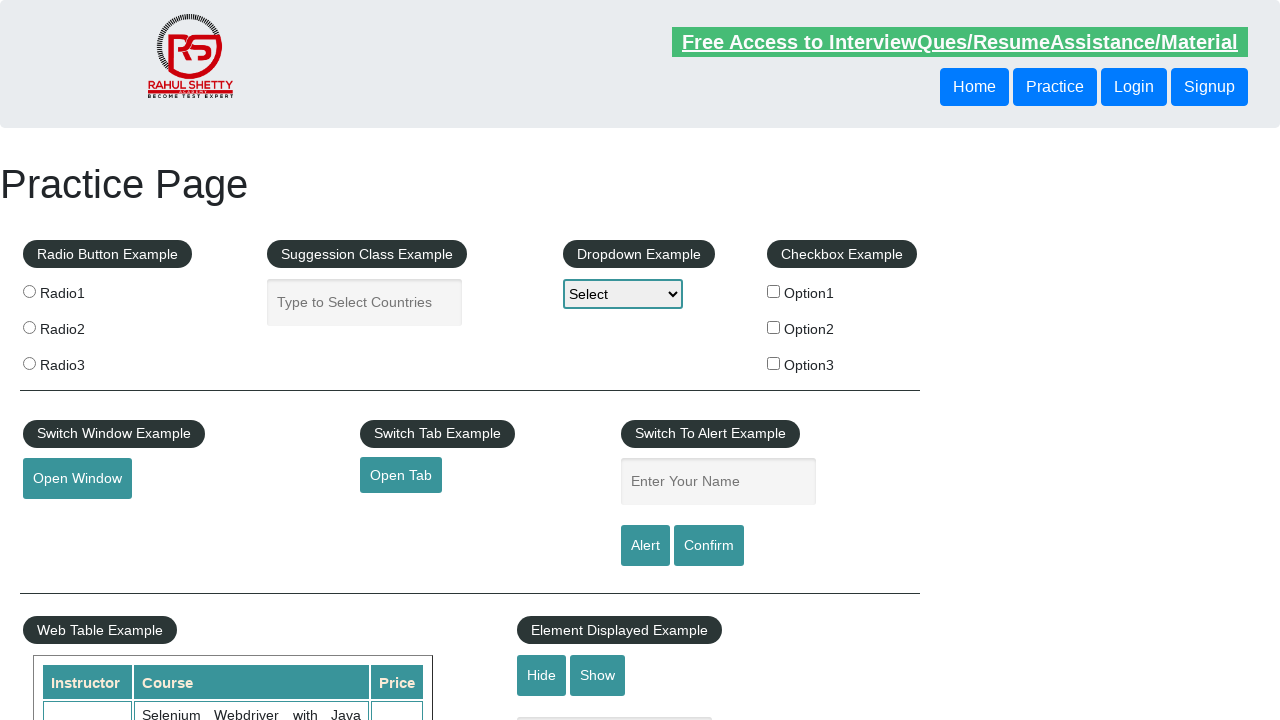

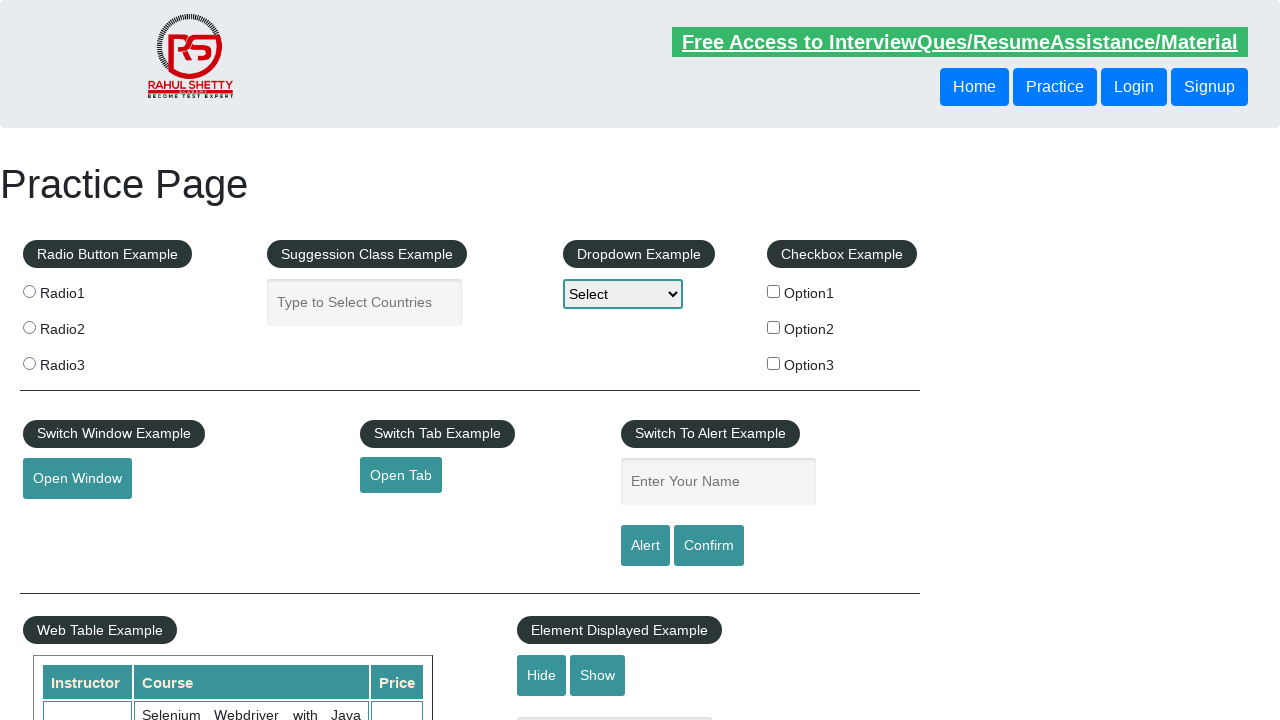